Tests that the main section and footer become visible when items are added to the todo list.

Starting URL: https://demo.playwright.dev/todomvc

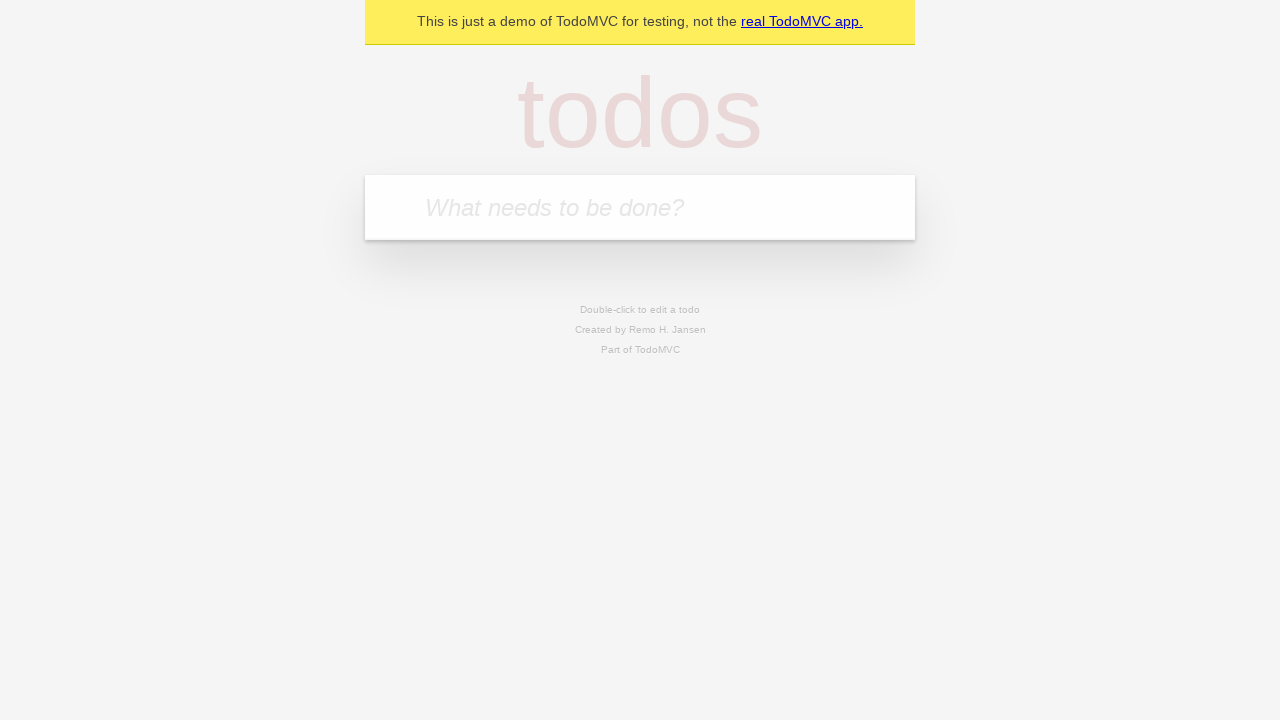

Filled new todo input field with 'buy some cheese' on .new-todo
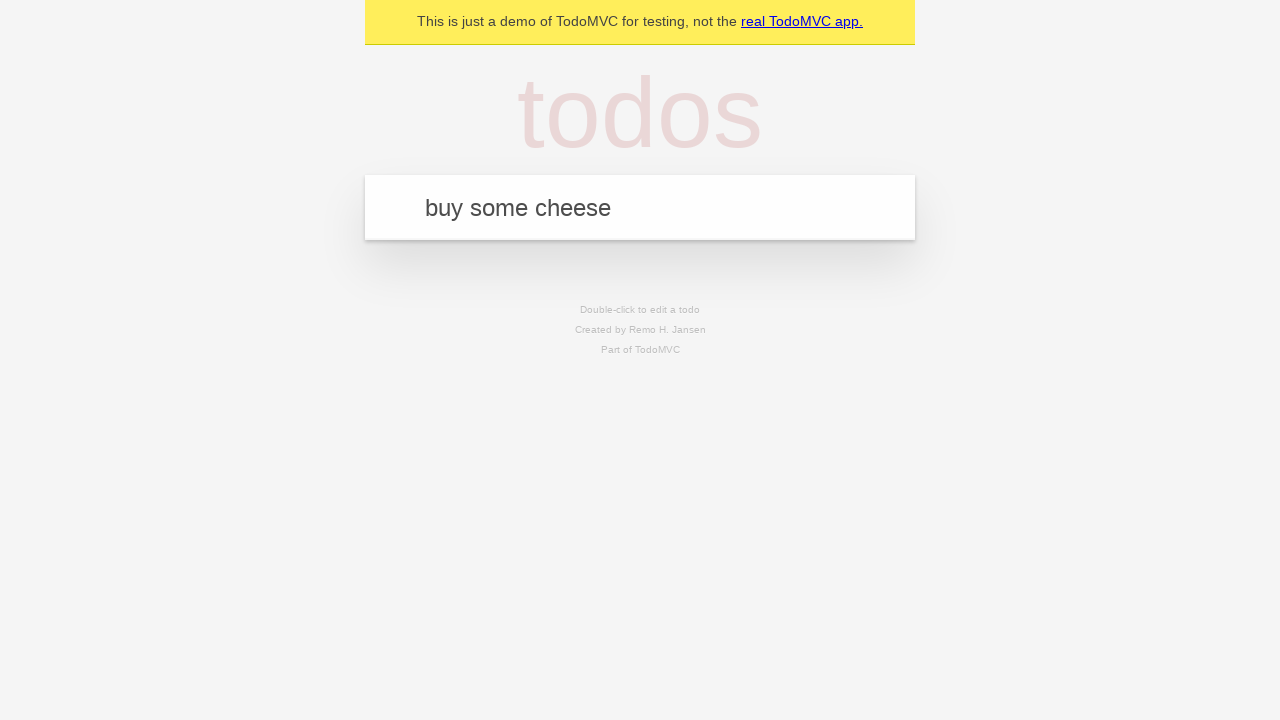

Pressed Enter to add todo item on .new-todo
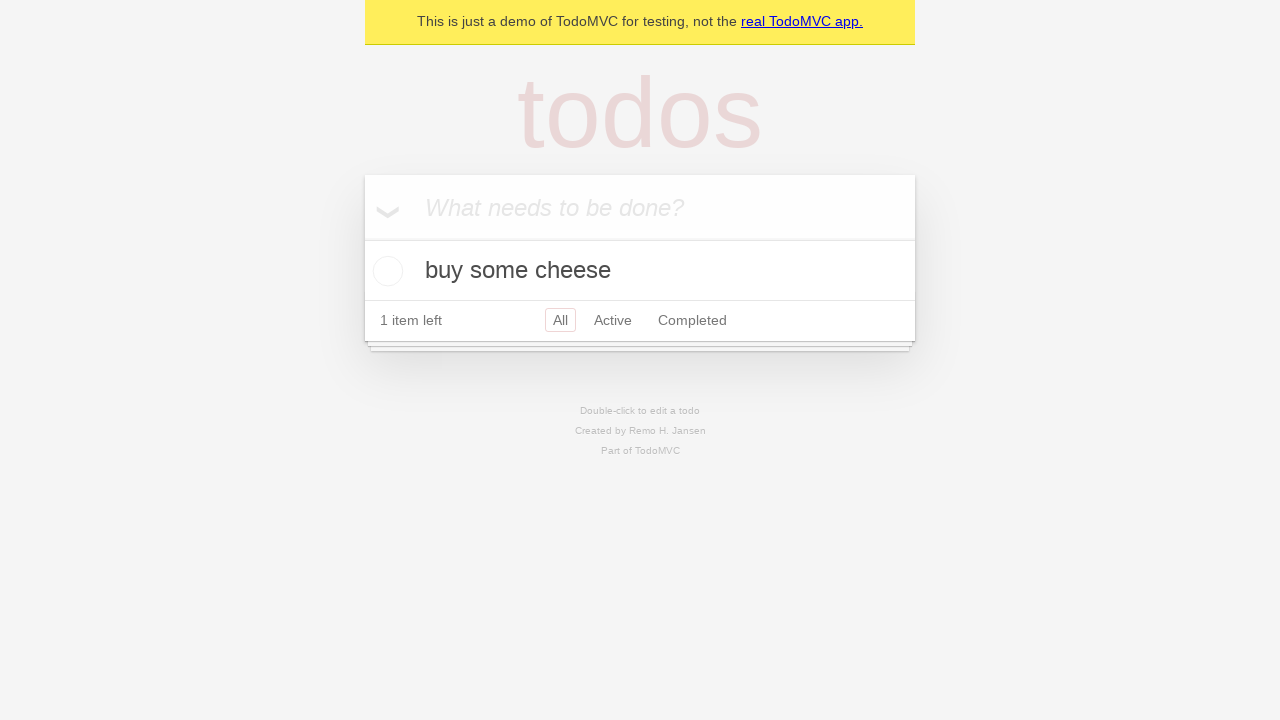

Main section appeared after adding todo item
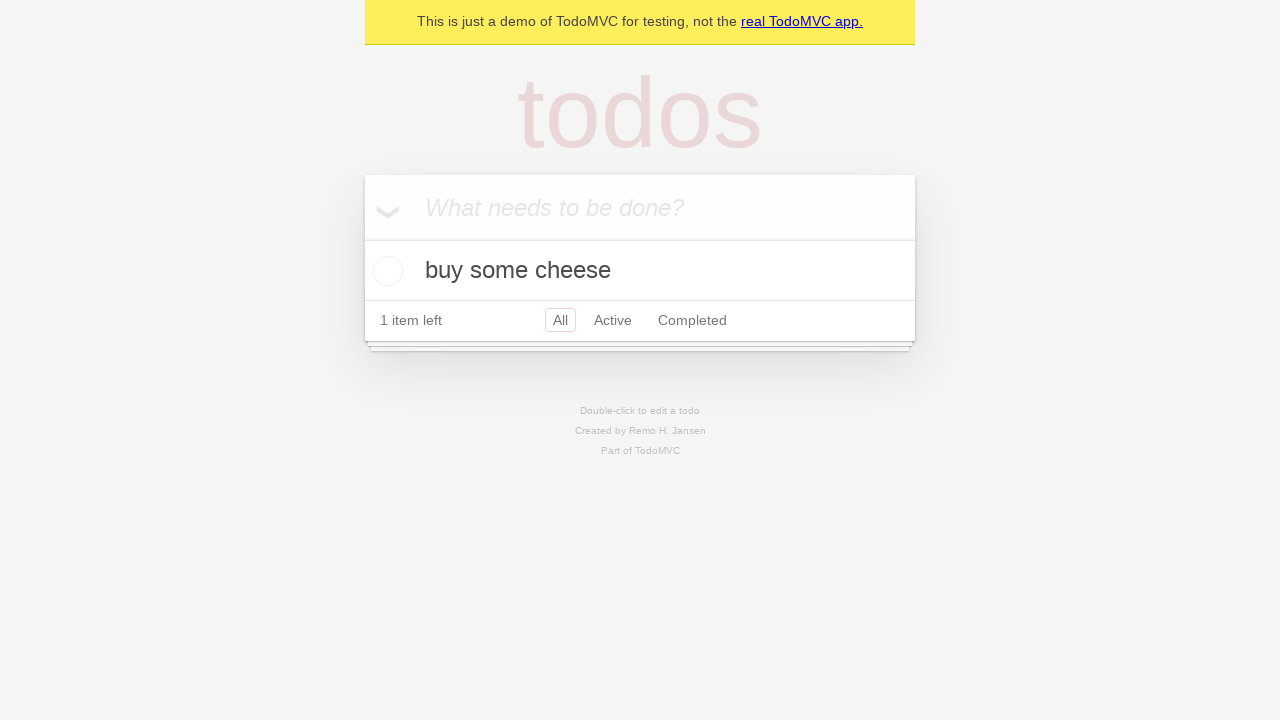

Footer section appeared after adding todo item
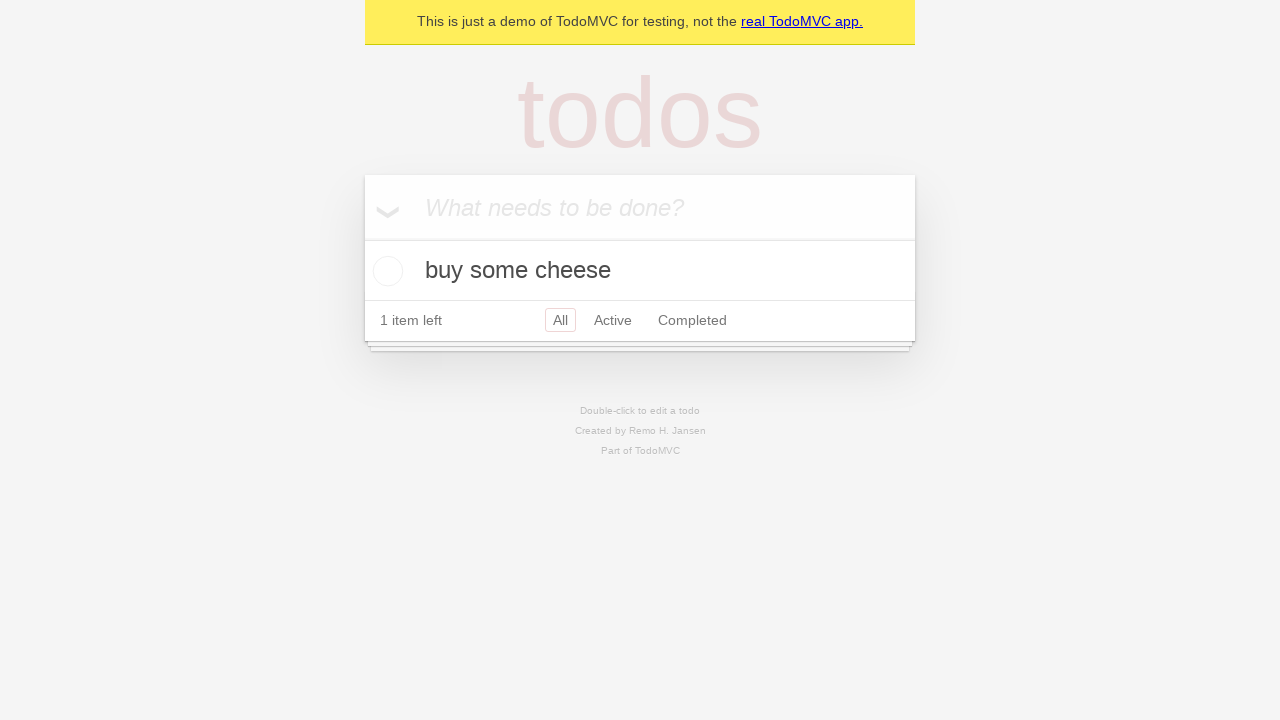

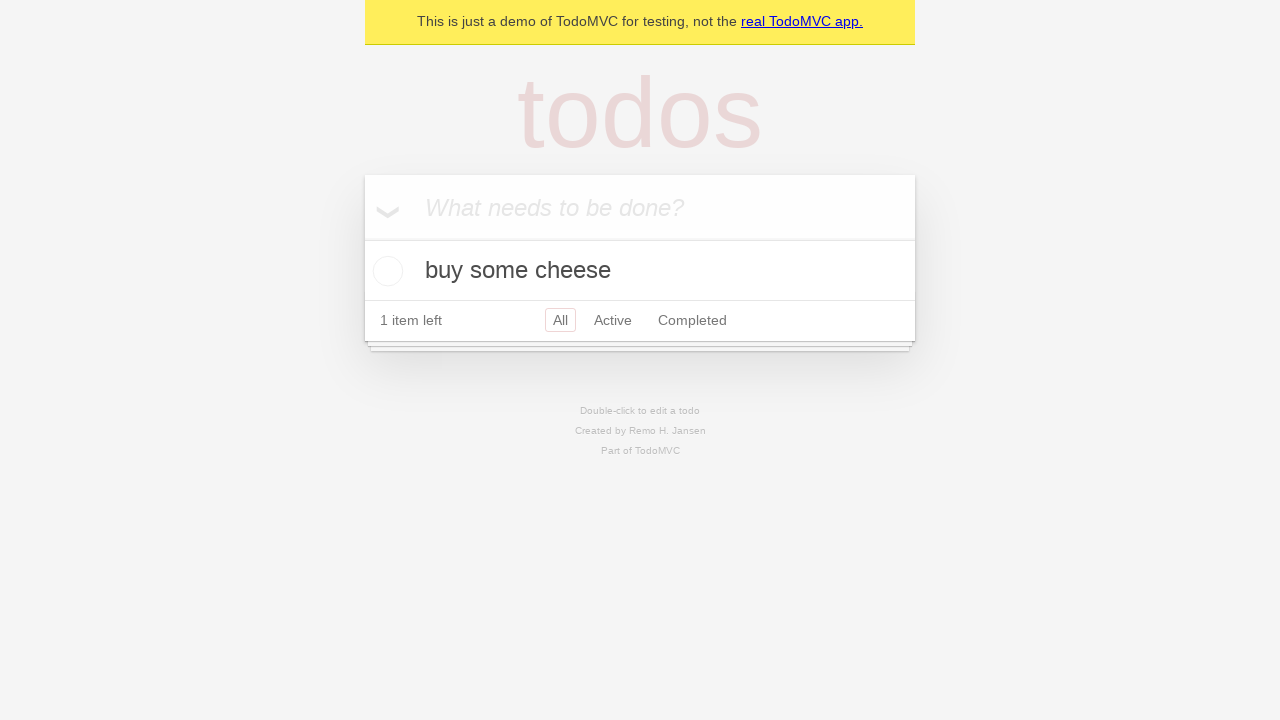